Tests an async image loading page by waiting for the "Done!" text to appear and verifying all images become visible after loading completes.

Starting URL: https://bonigarcia.dev/selenium-webdriver-java/loading-images.html

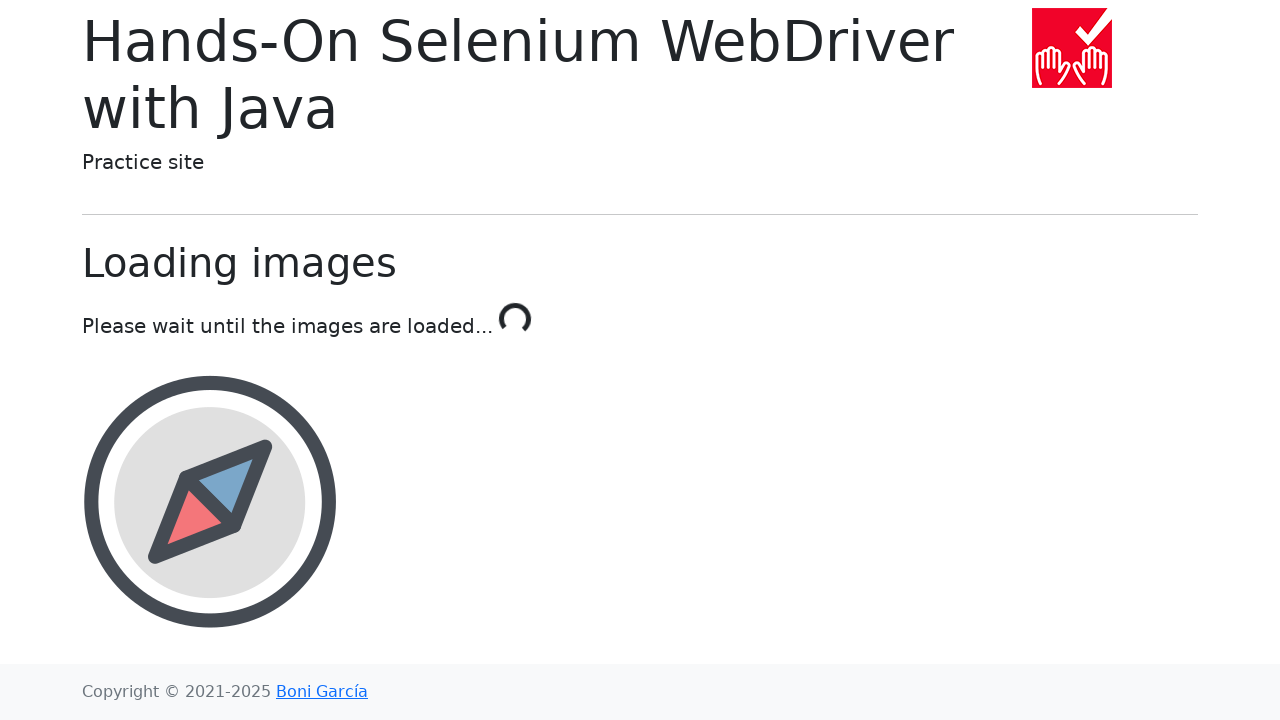

Waited for 'Done!' text to appear in #text element
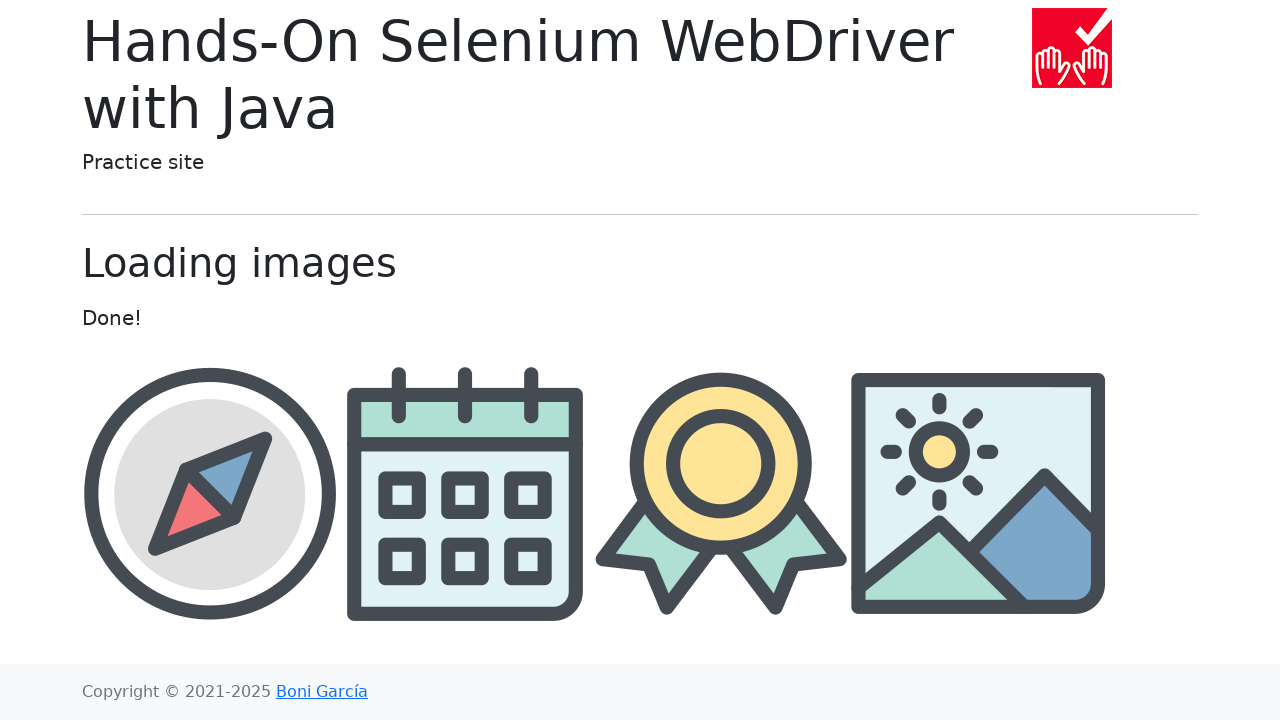

First image became visible
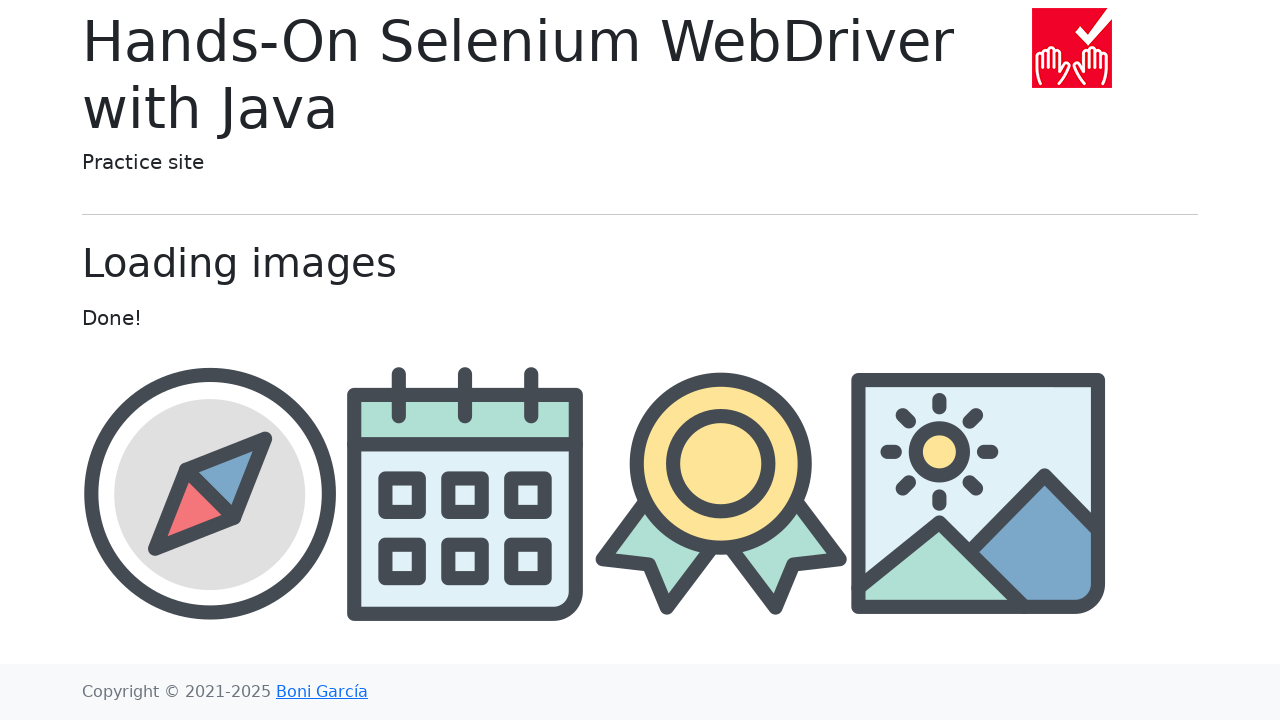

Second image became visible
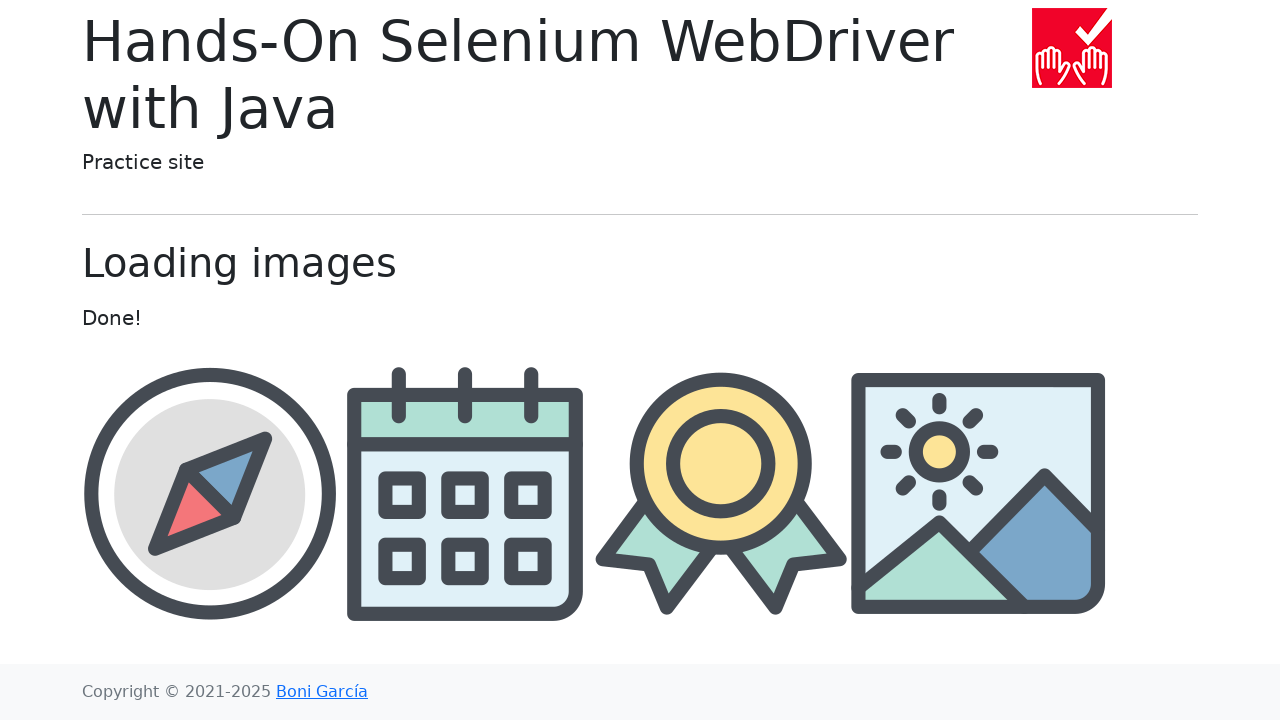

Third image became visible
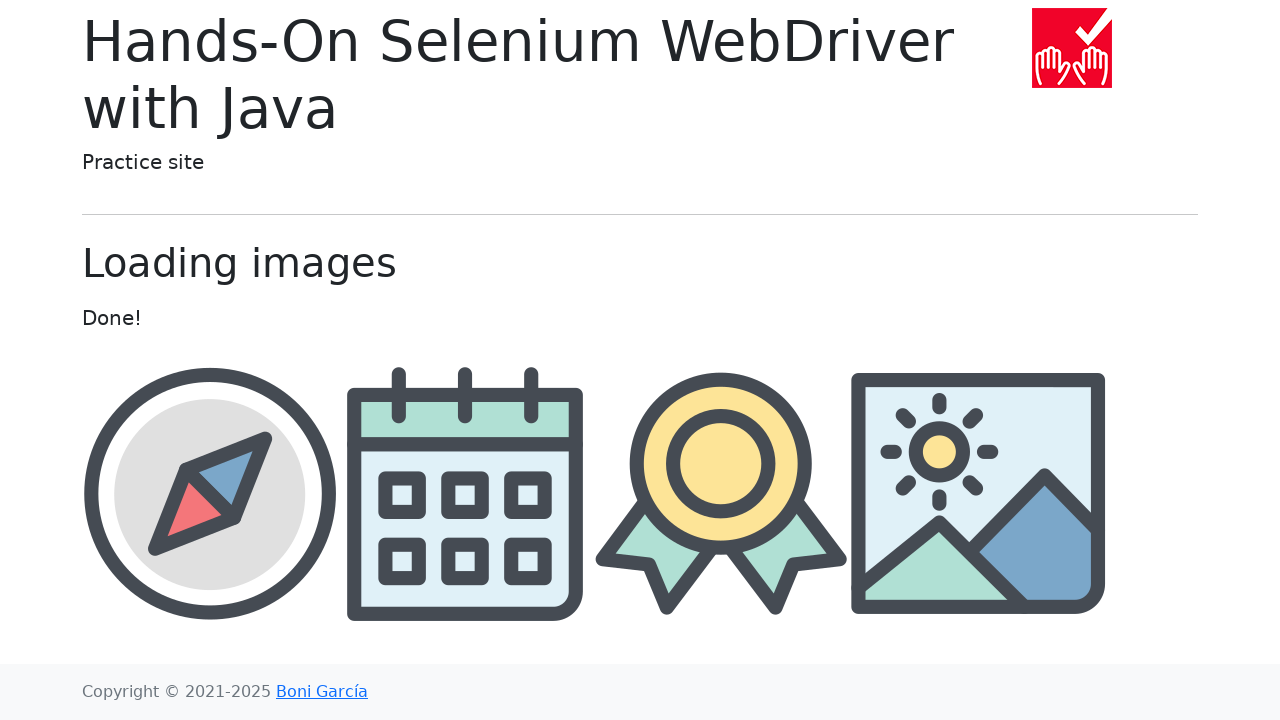

Fourth image became visible
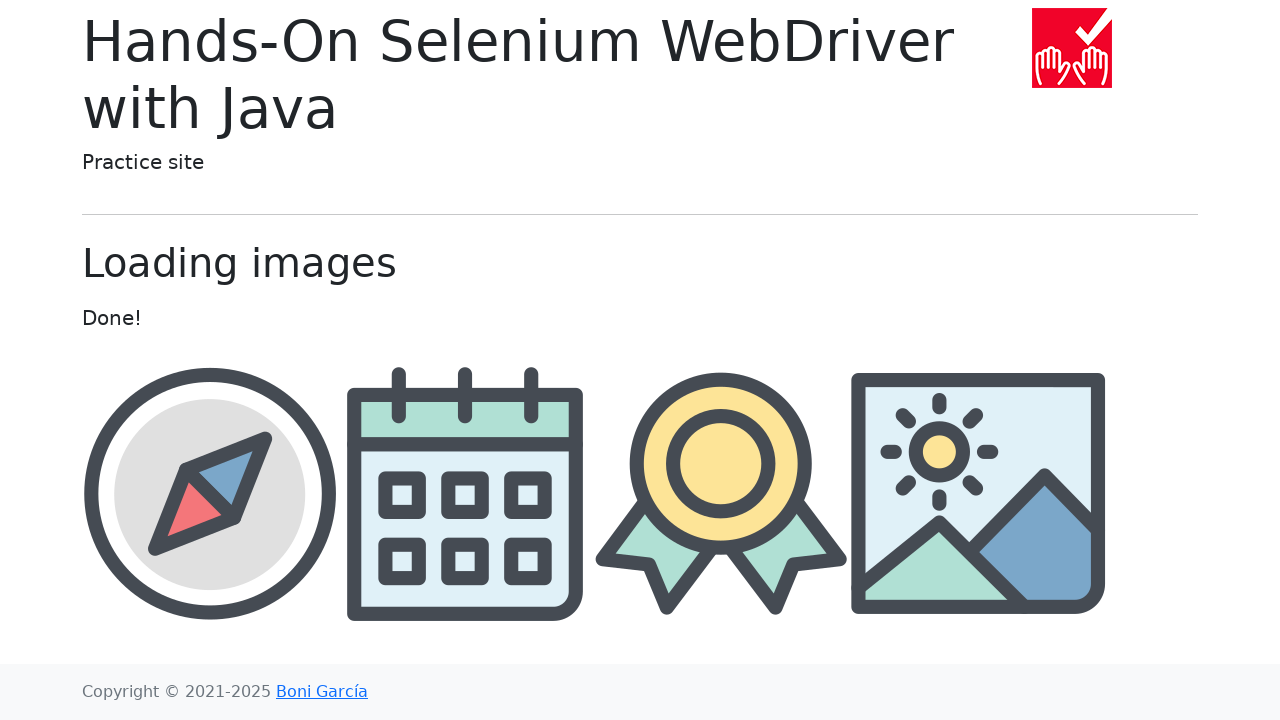

Located the third image element
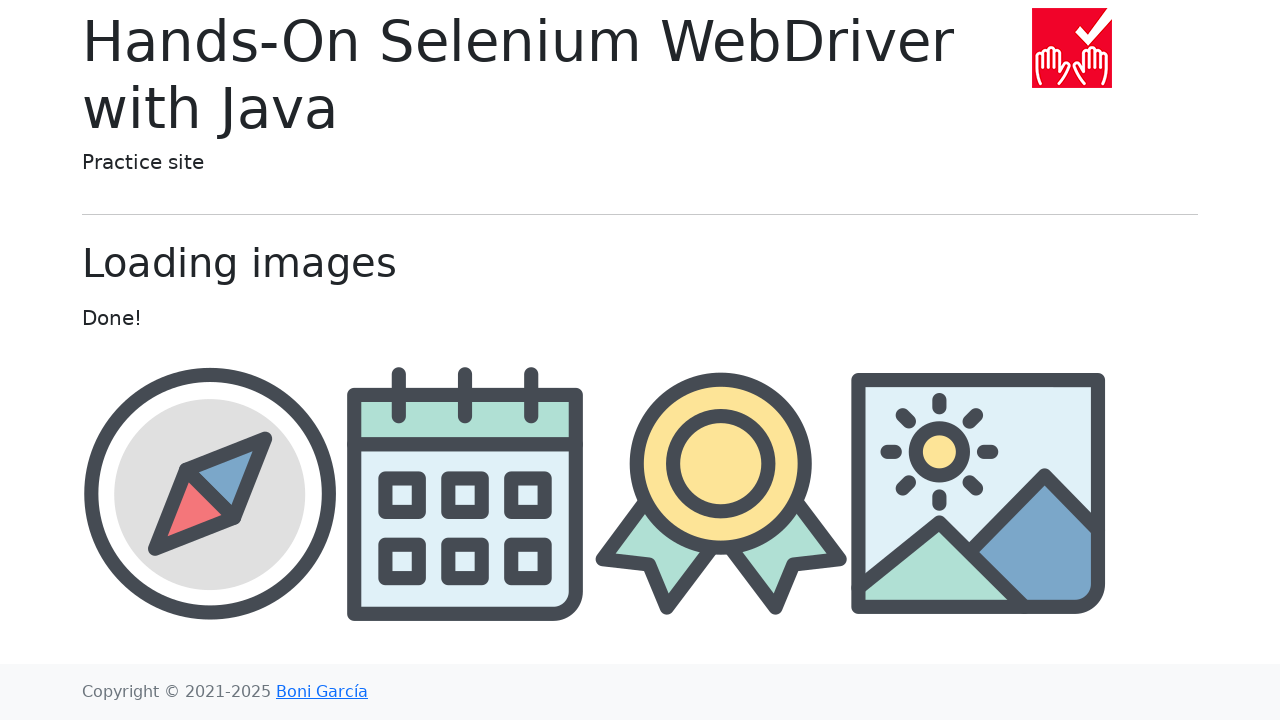

Verified third image is visible and loaded
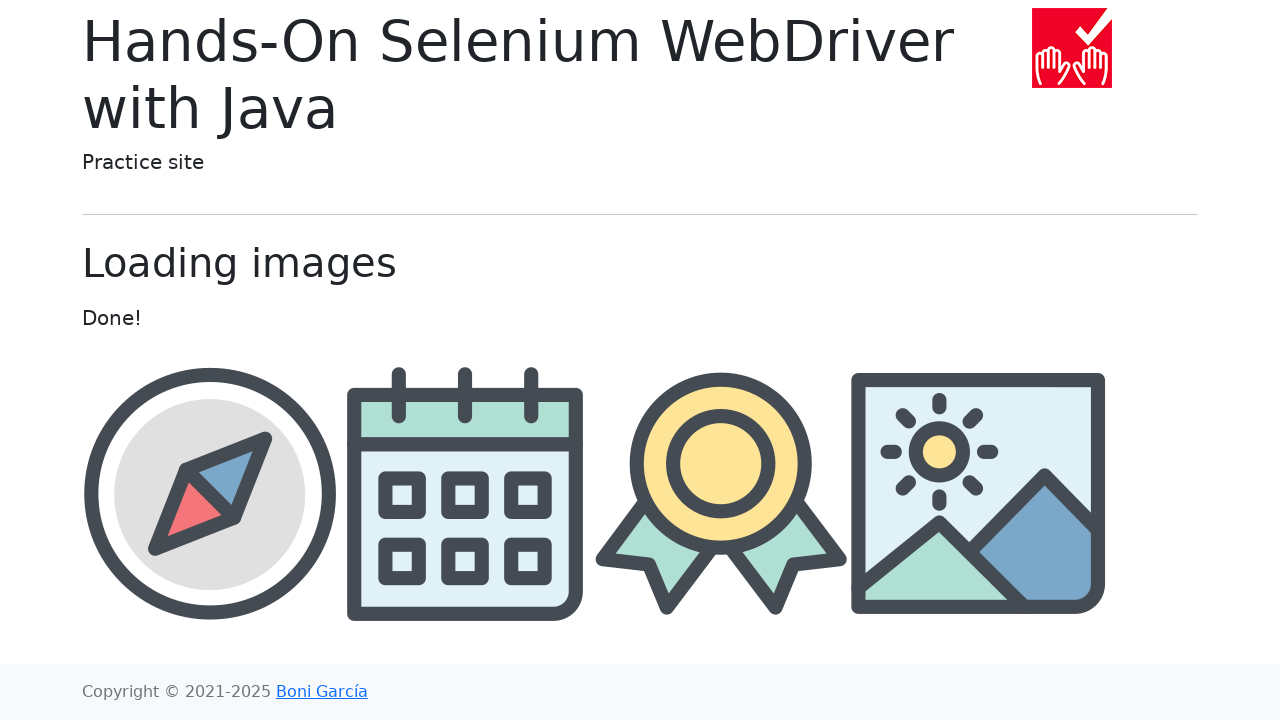

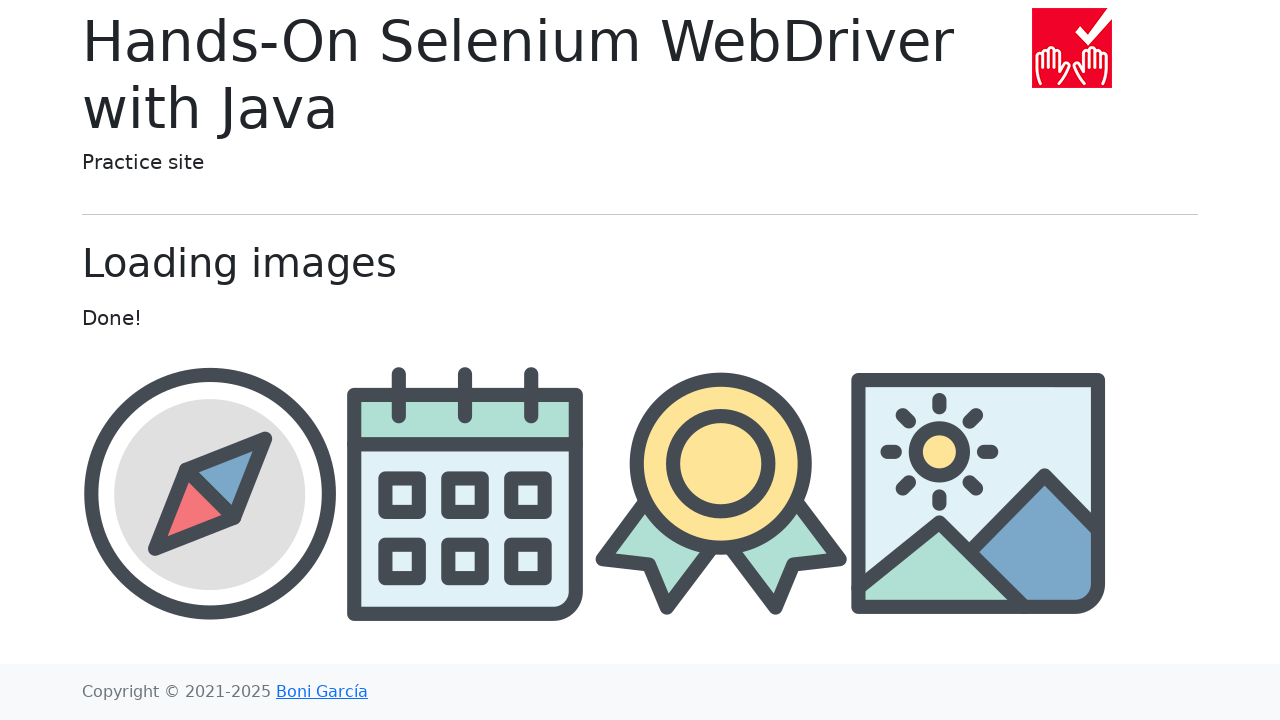